Tests dropdown functionality by selecting options using different methods (index, value, visible text) and verifying the dropdown contains expected options

Starting URL: https://the-internet.herokuapp.com/dropdown

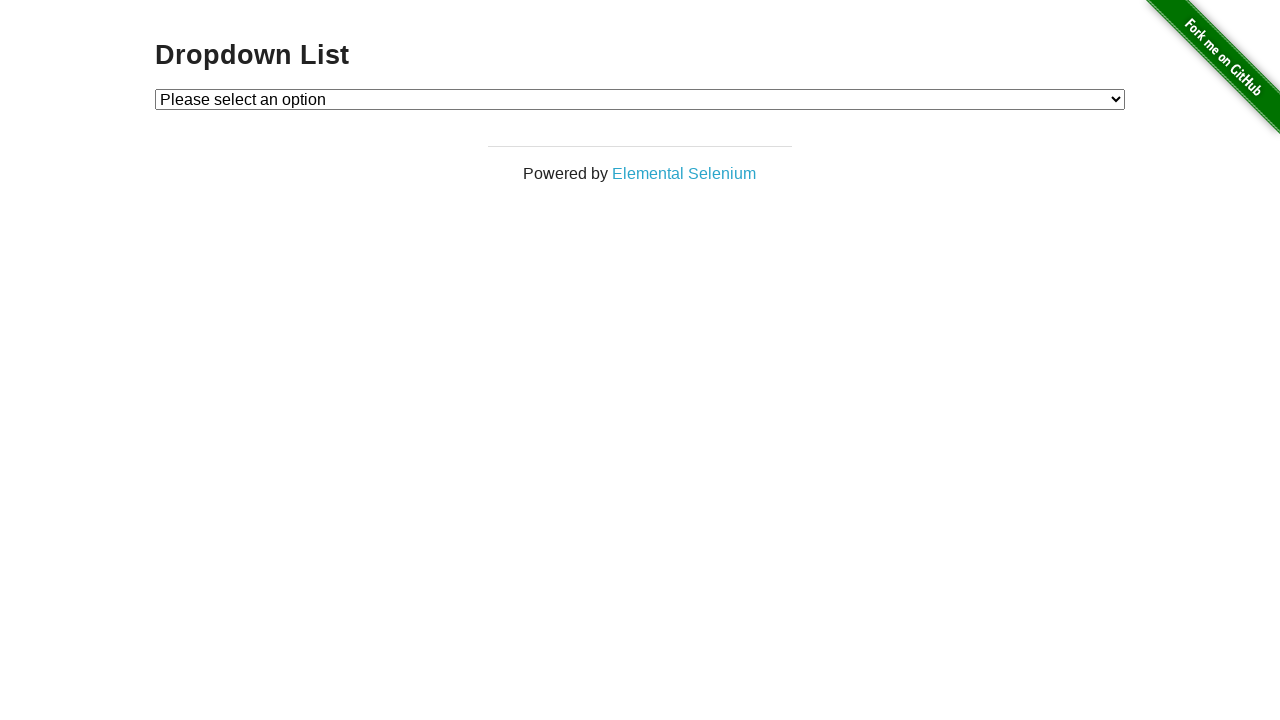

Located dropdown element with id 'dropdown'
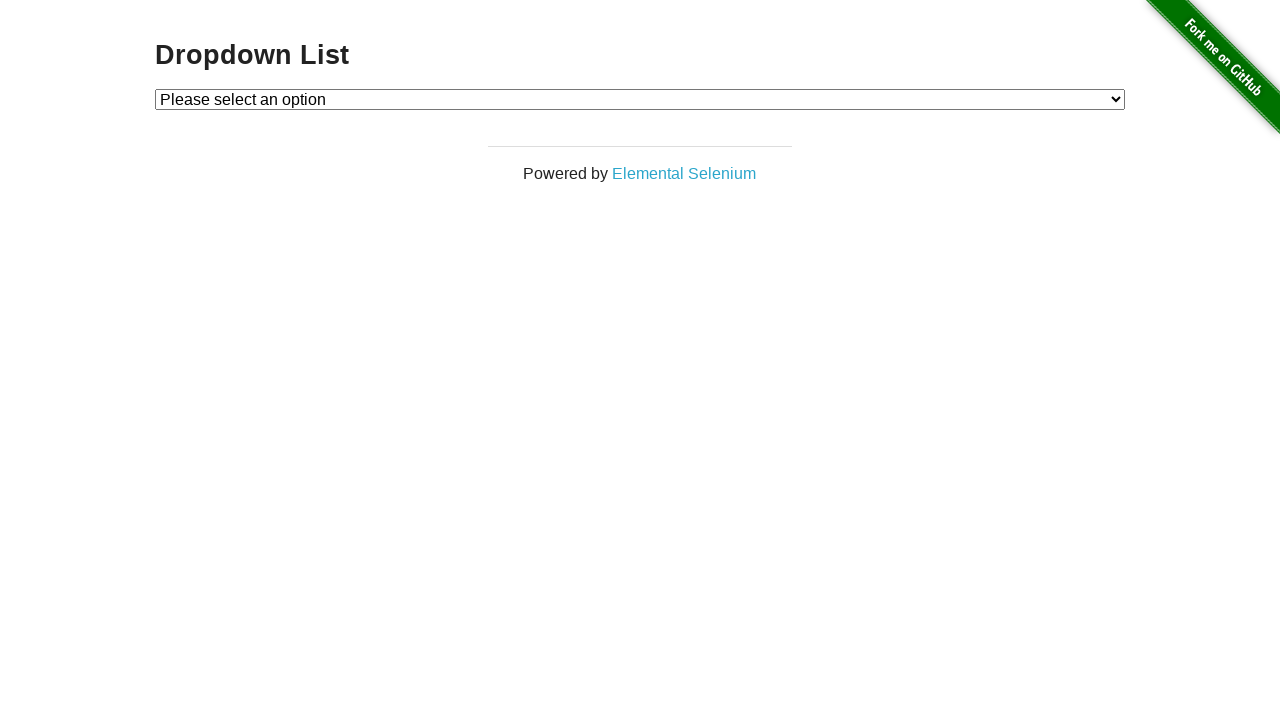

Selected dropdown option by index 1 (second option) on select#dropdown
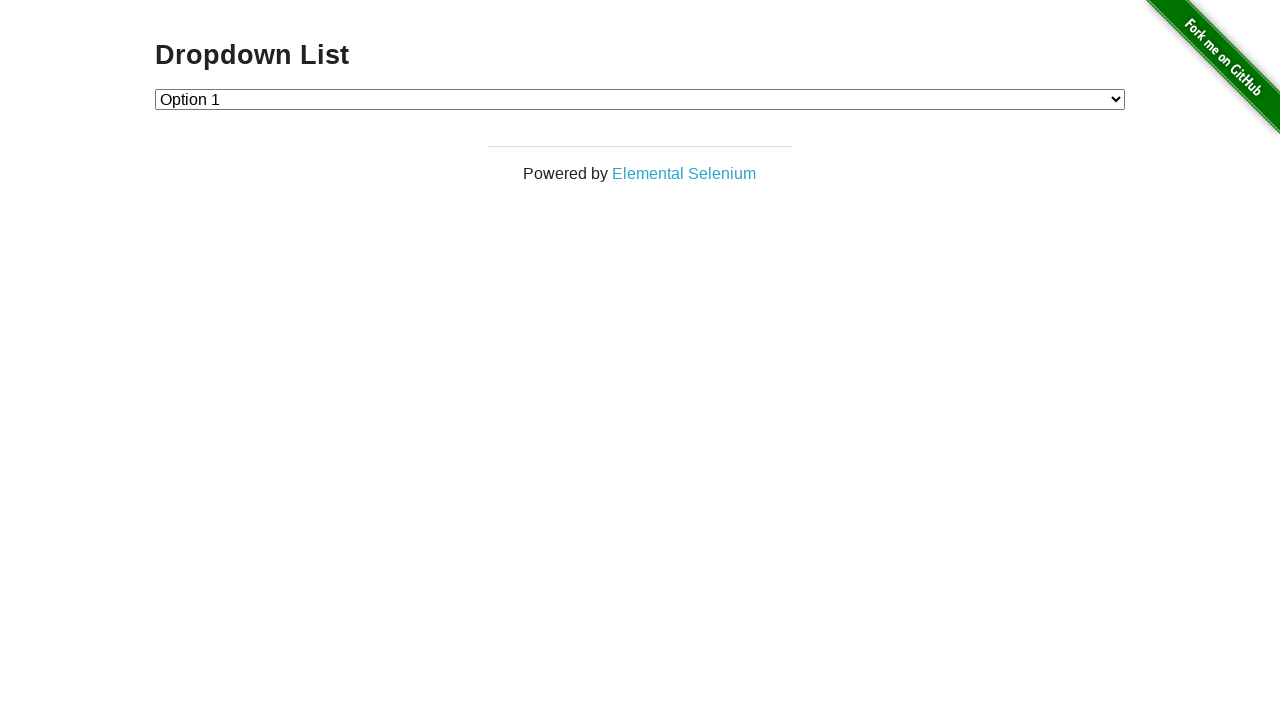

Selected dropdown option with value '2' on select#dropdown
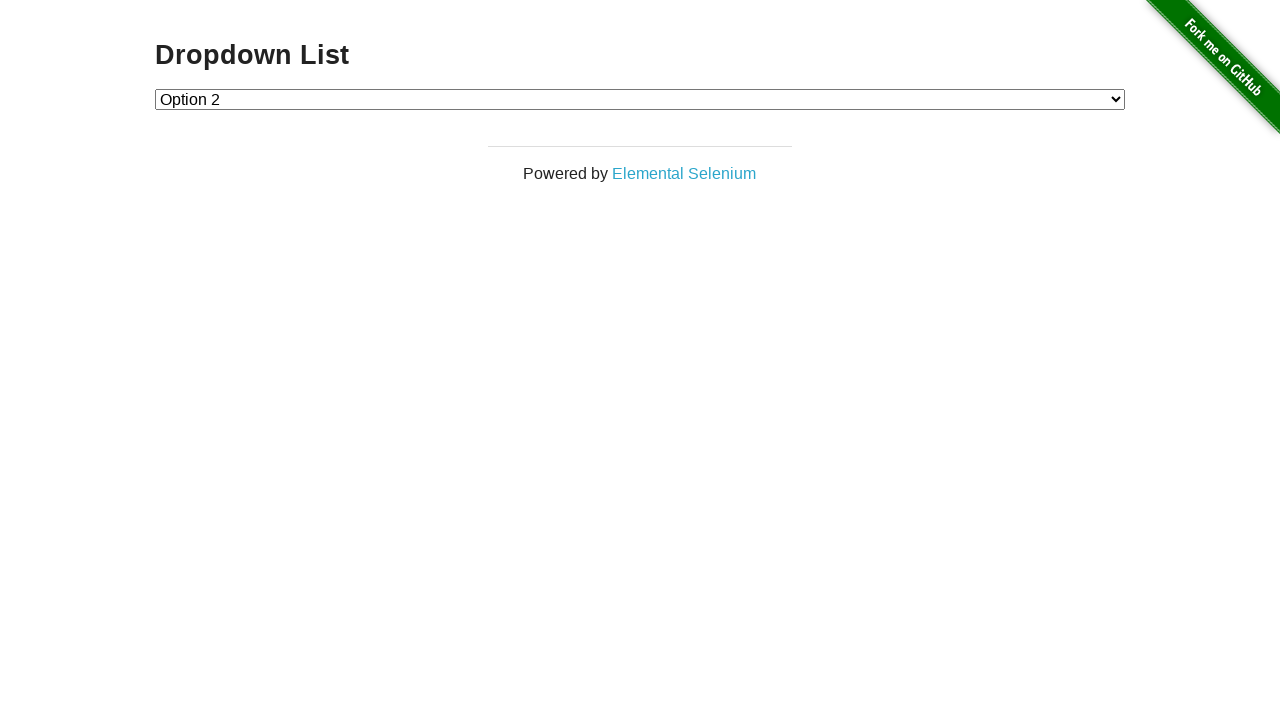

Selected dropdown option with label 'Option 1' on select#dropdown
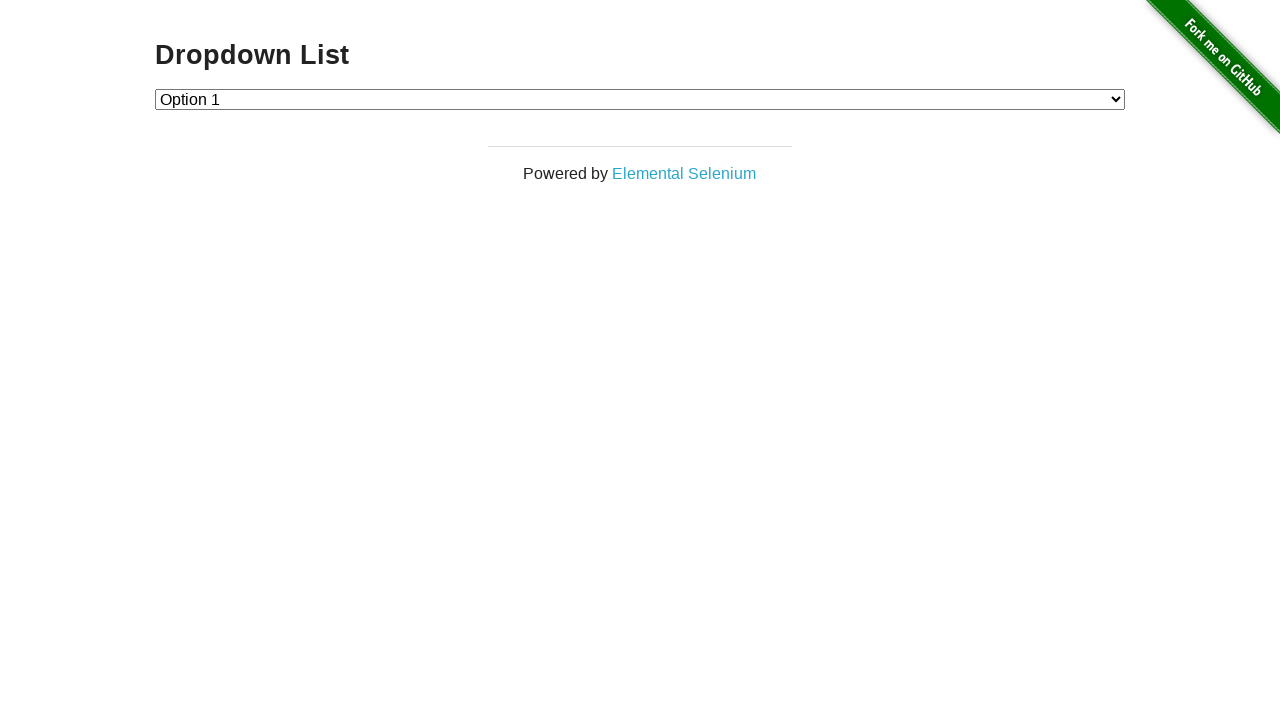

Verified dropdown element is visible
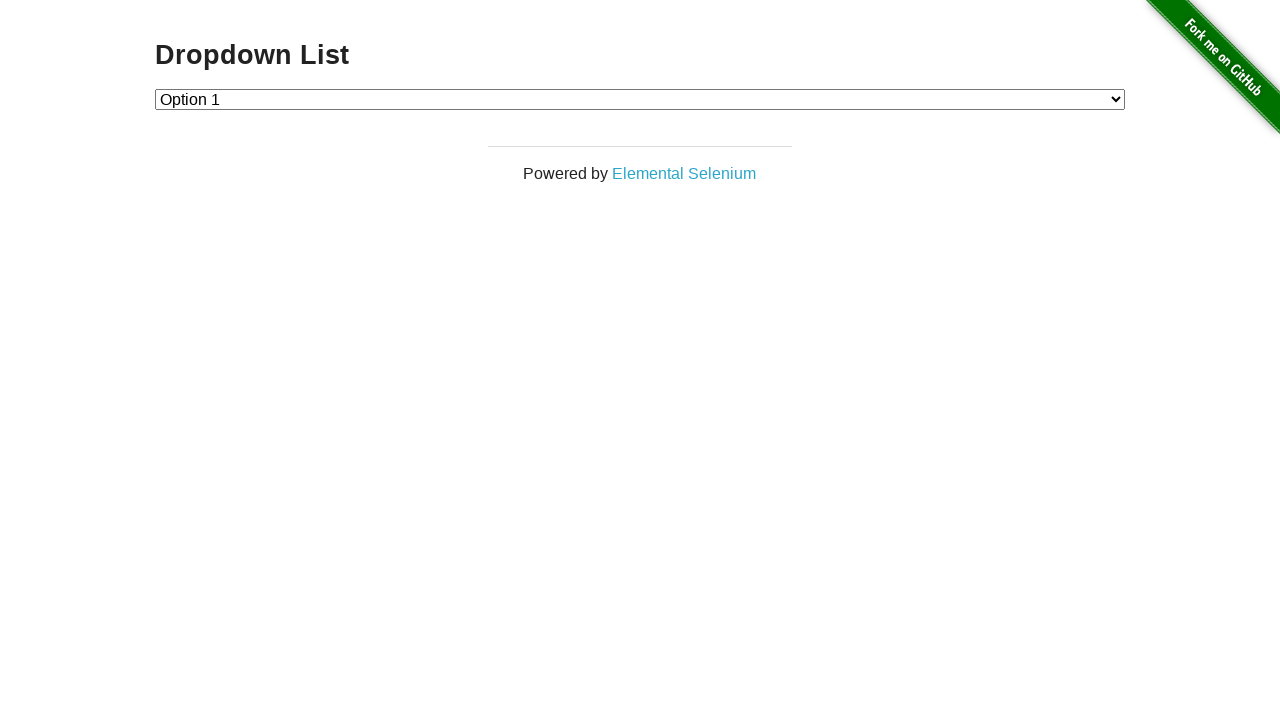

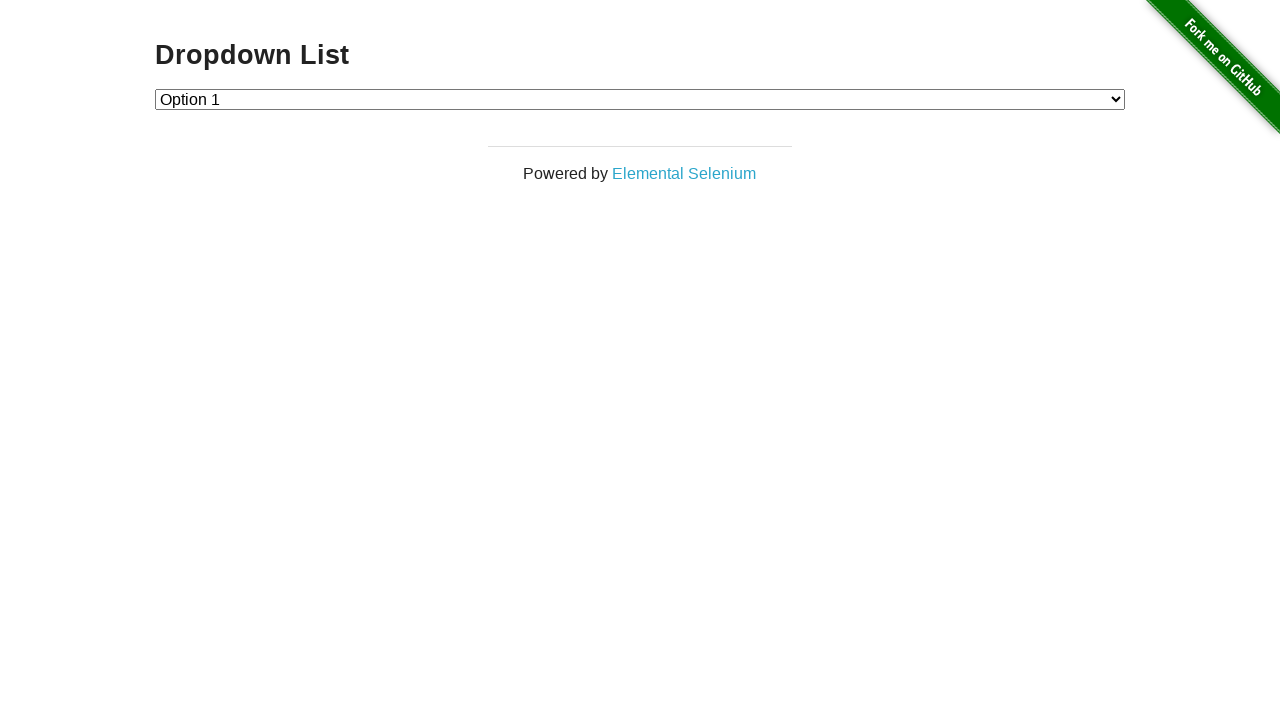